Tests registration form password validation by entering username and password, then verifying alert messages for both valid (8+ characters) and invalid password scenarios

Starting URL: http://automationbykrishna.com/index.html#

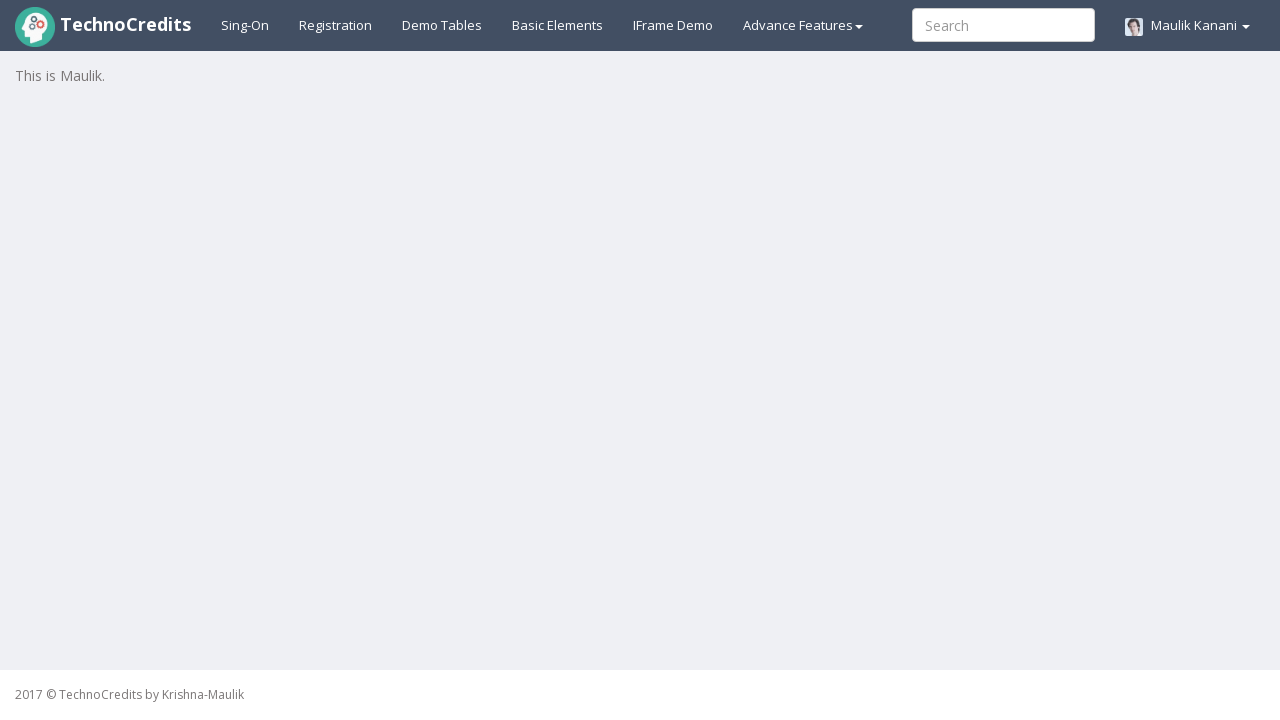

Clicked on Registration link at (336, 25) on xpath=//a[@id='registration2']
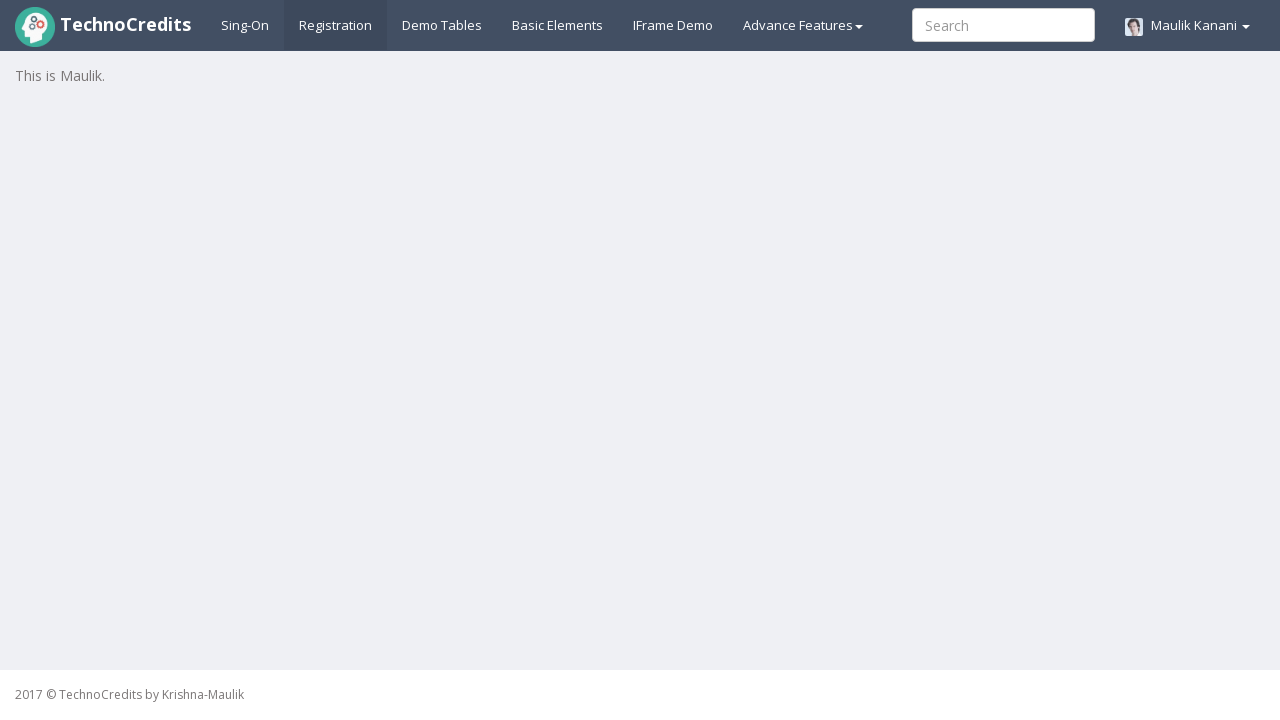

Waited for registration form to load
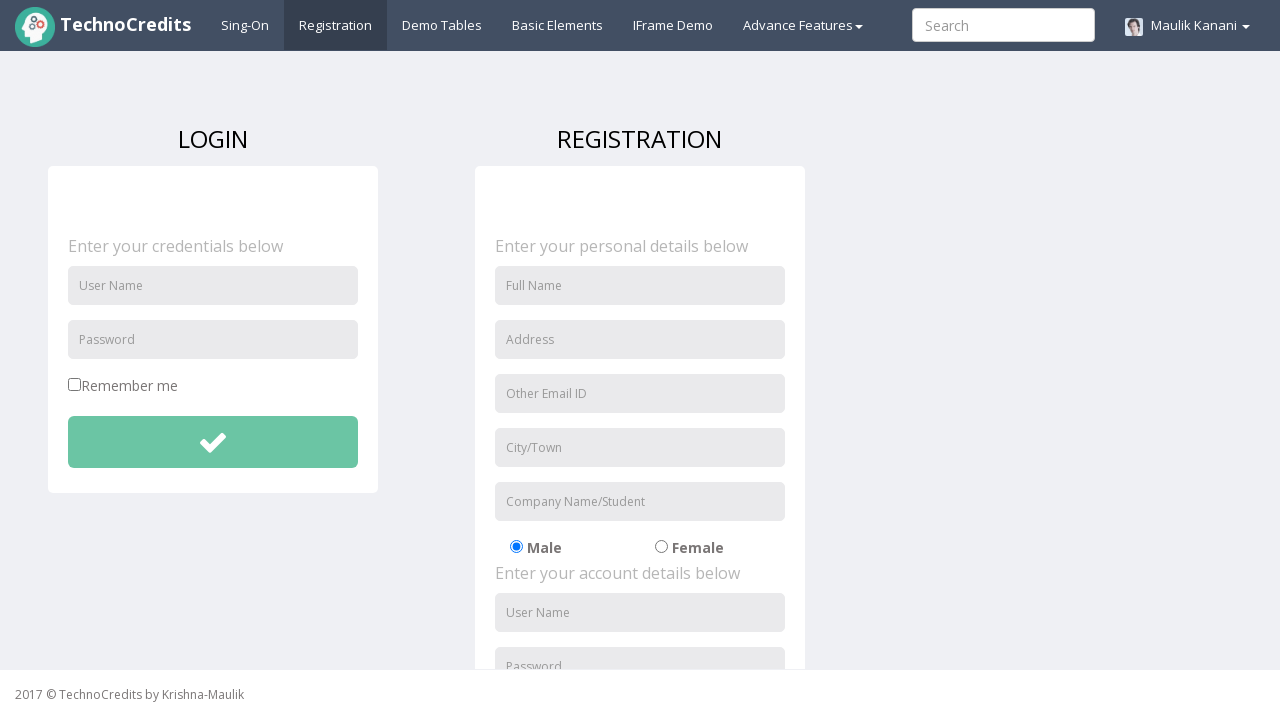

Entered username 'testuser123' on //input[@id='unameSignin']
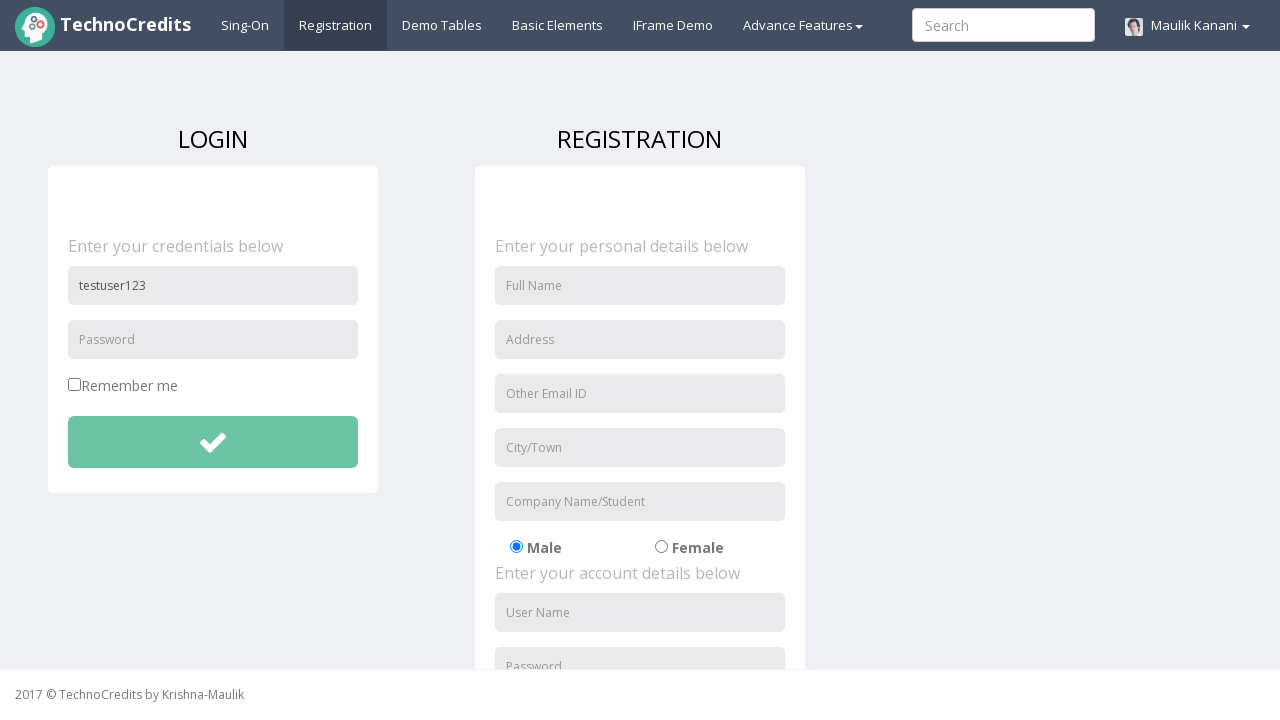

Entered valid password 'StrongPass@2024' (8+ characters) on //input[@id='pwdSignin']
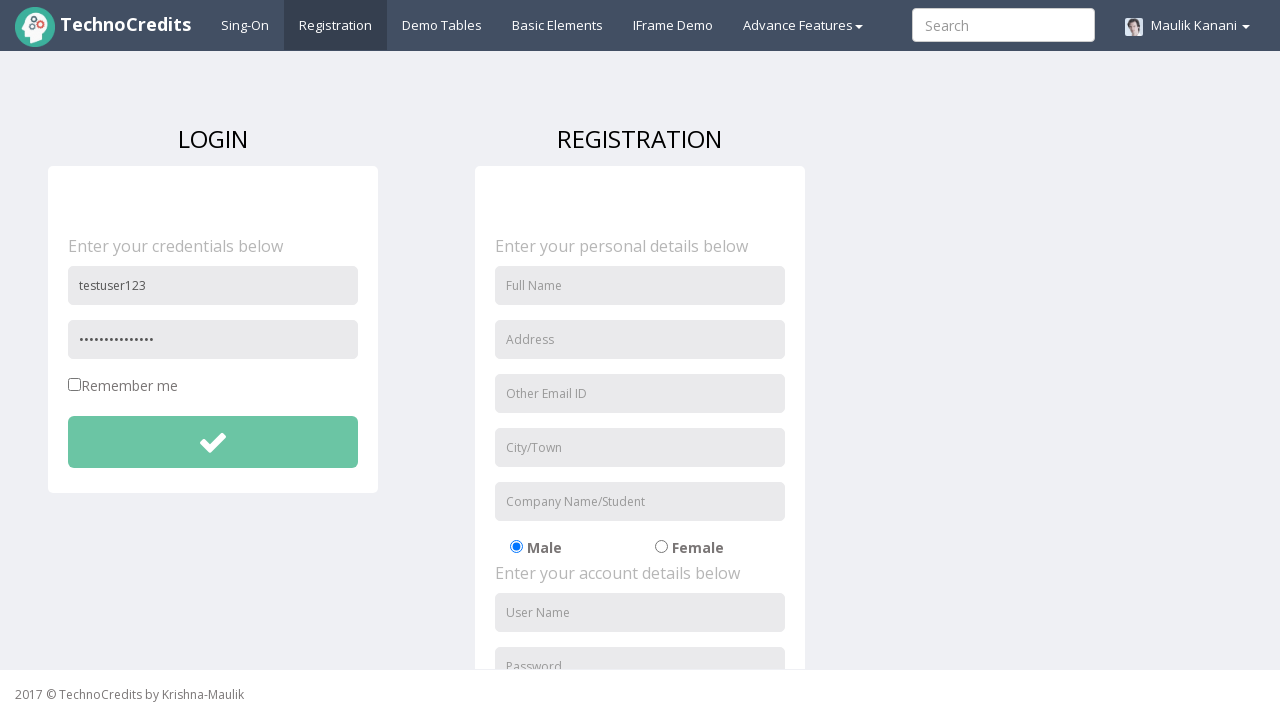

Clicked submit button for valid password test at (213, 442) on xpath=//button[@id='btnsubmitdetails']
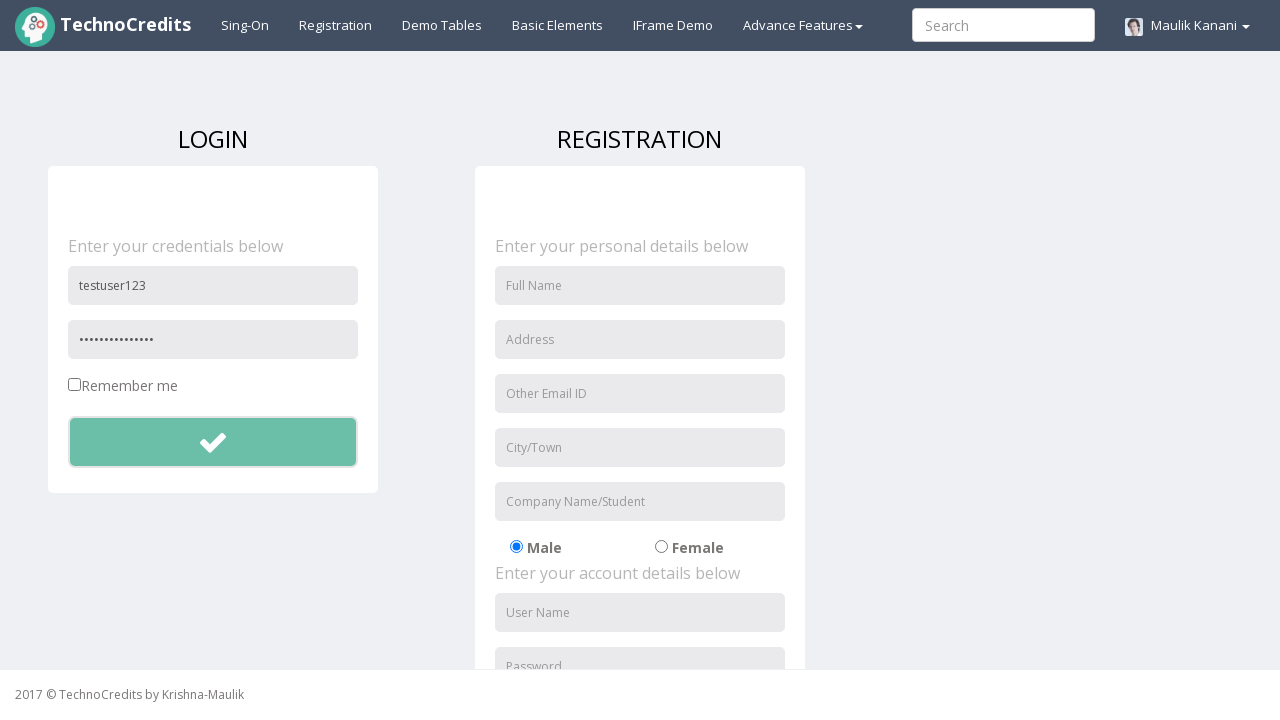

Accepted success alert for valid password
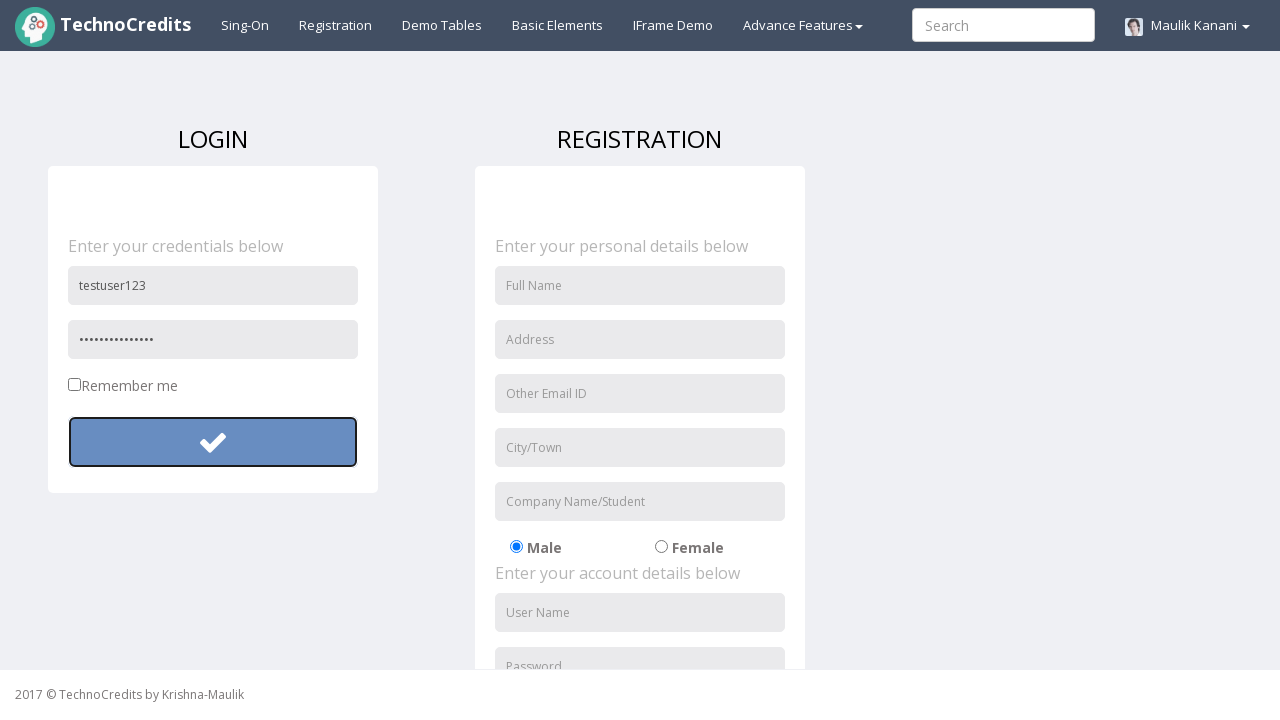

Entered username 'testuser456' on //input[@id='unameSignin']
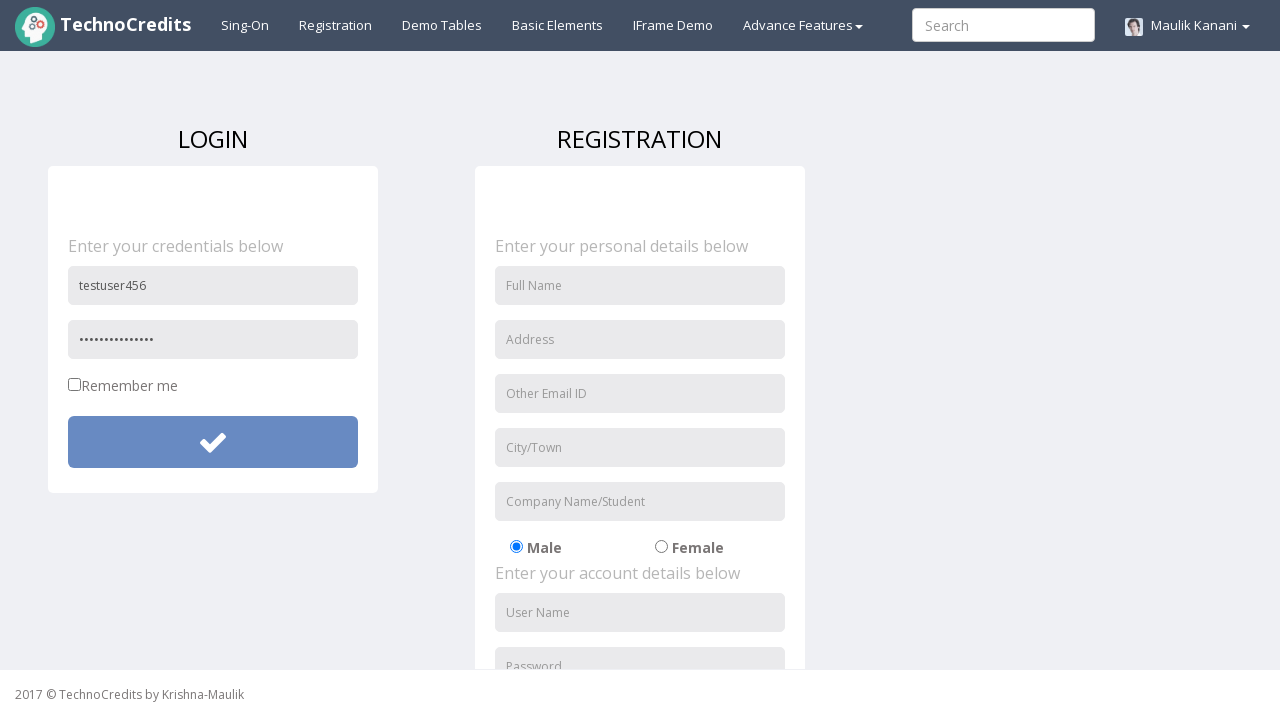

Entered invalid password 'weak123' (less than 8 characters) on //input[@id='pwdSignin']
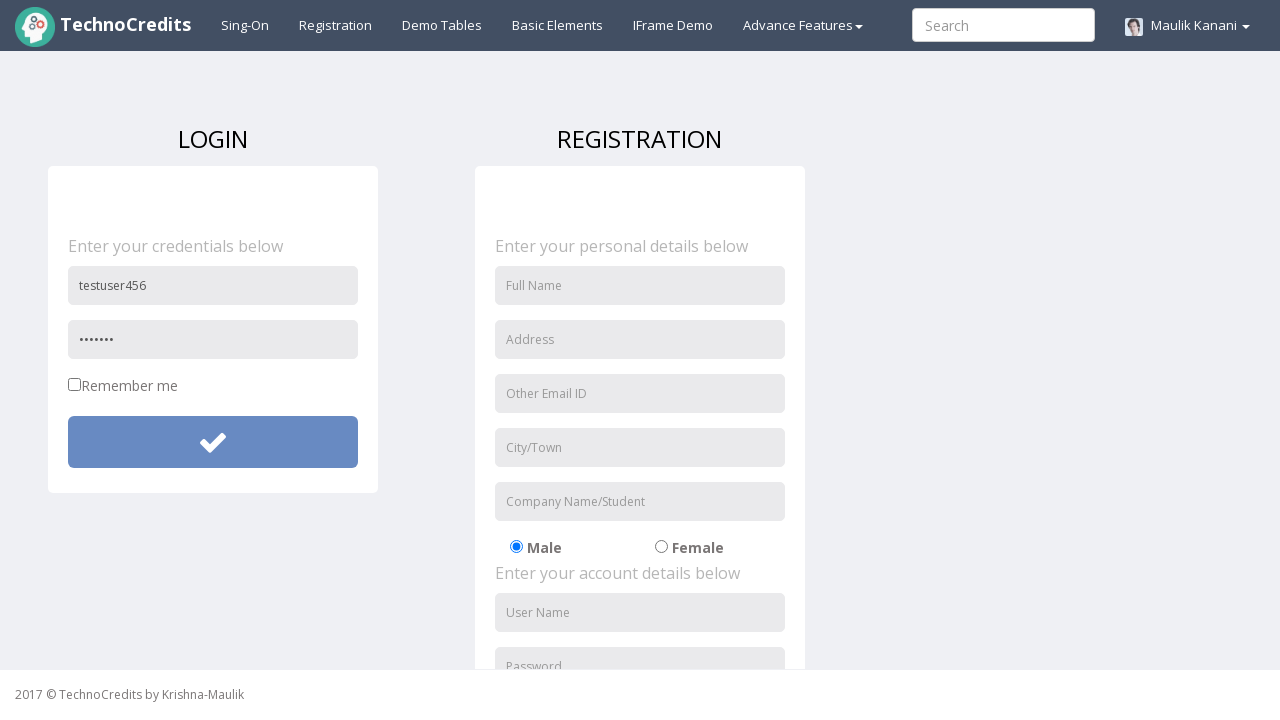

Clicked submit button for invalid password test at (213, 442) on xpath=//button[@id='btnsubmitdetails']
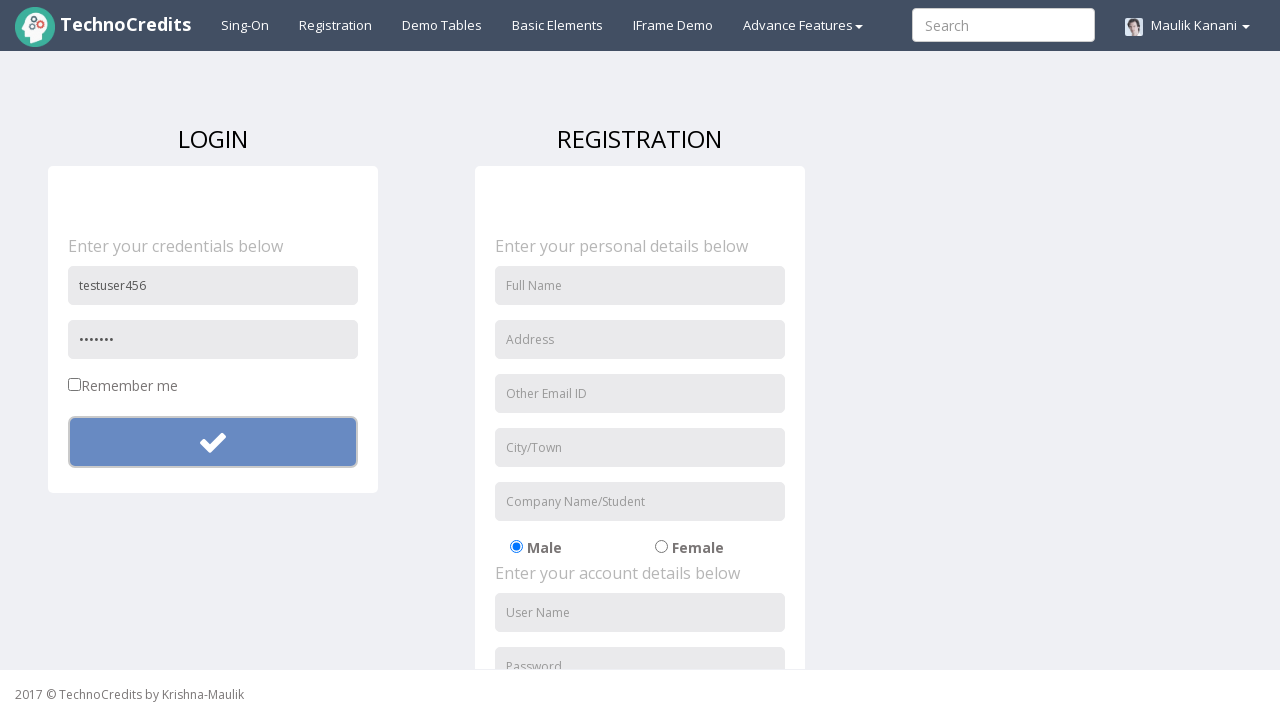

Accepted failure alert for invalid password
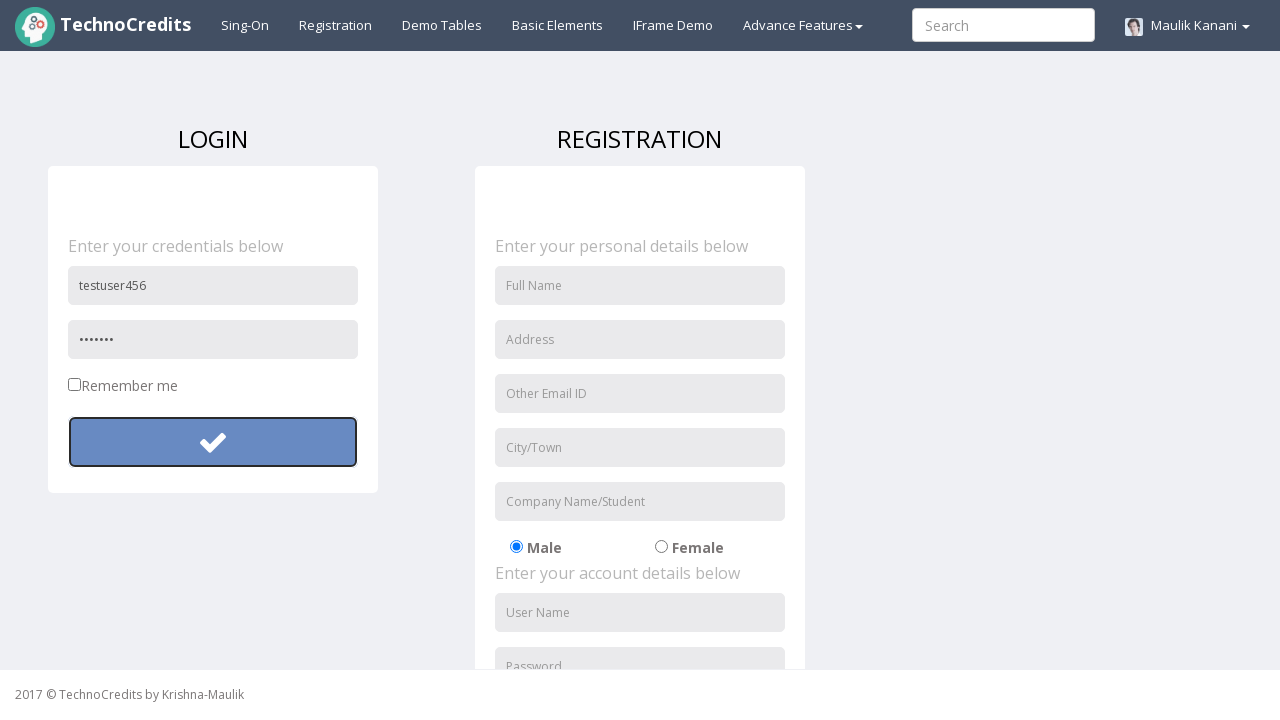

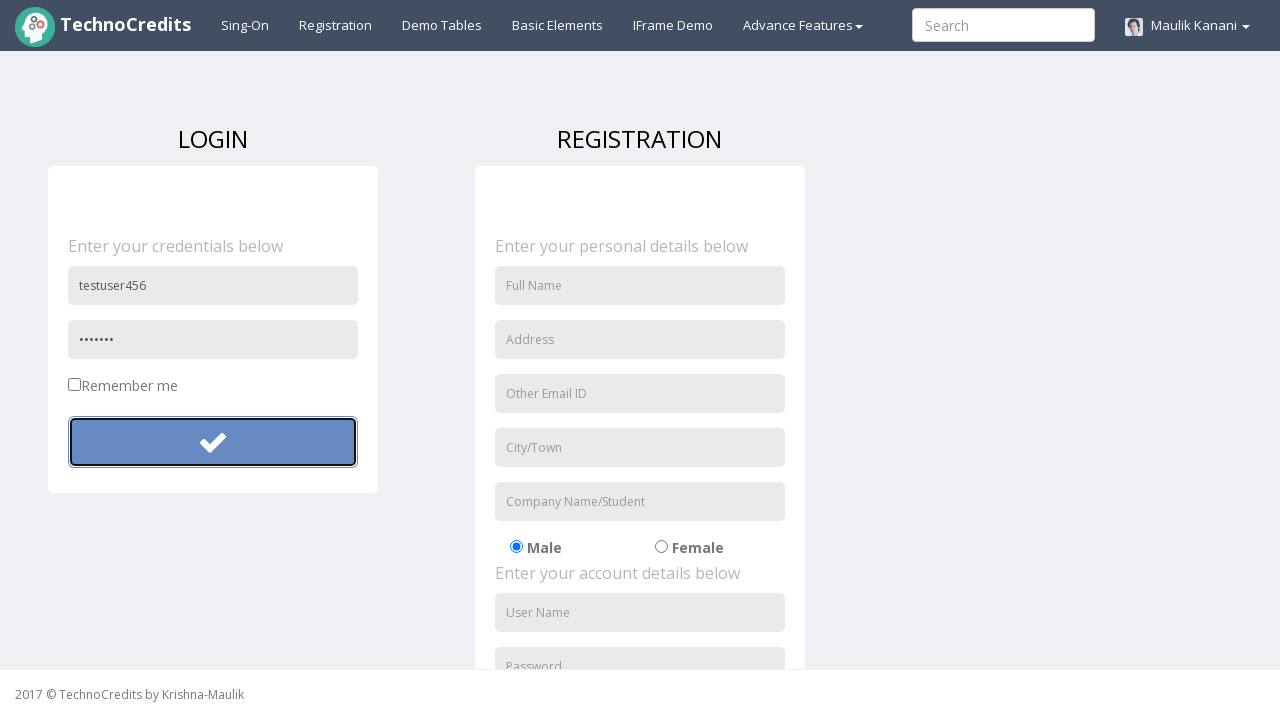